Tests an e-commerce practice site by navigating and adding a product (Tomato) to cart after clicking through the interface.

Starting URL: https://rahulshettyacademy.com/seleniumPractise/

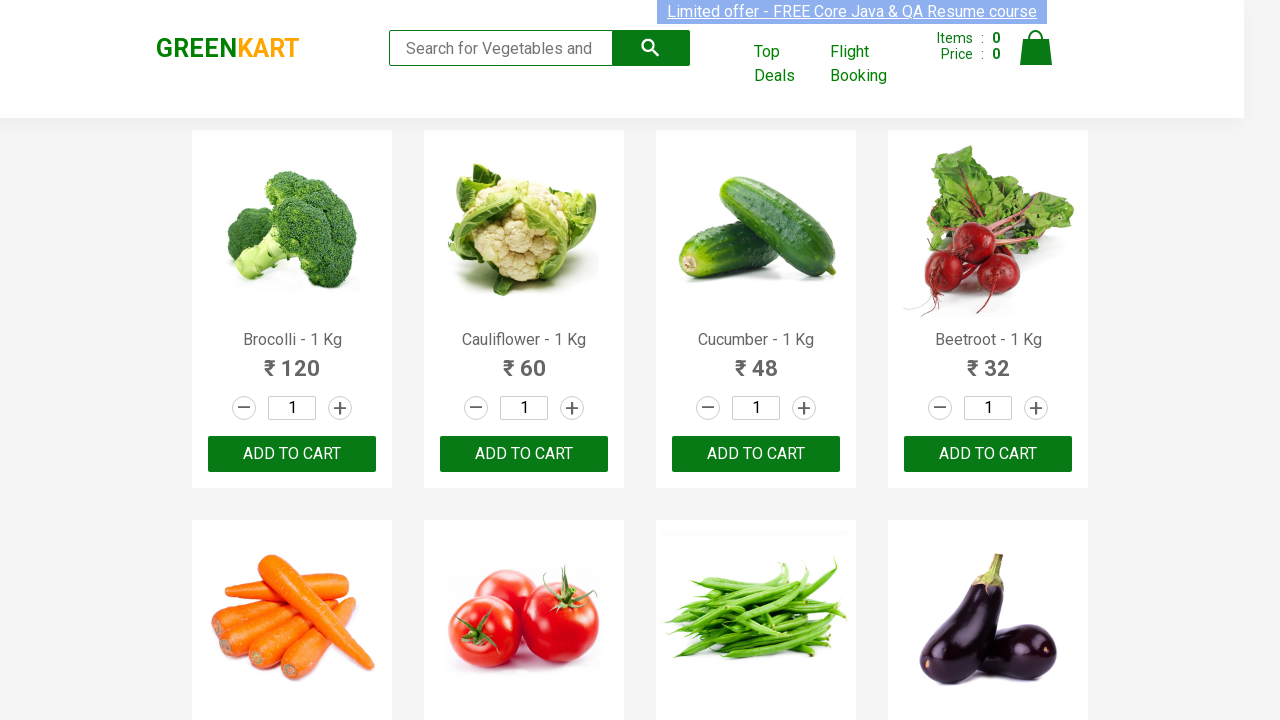

Page loaded and network became idle
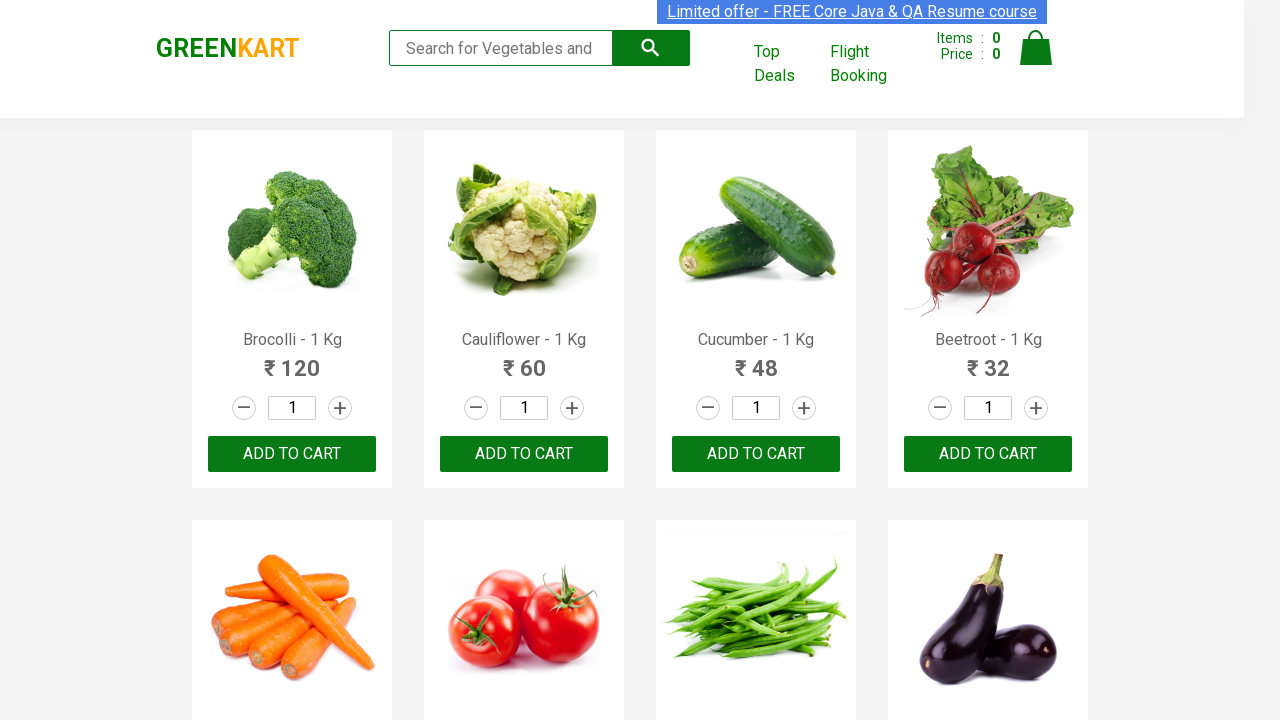

Clicked navigation link to proceed through interface at (1036, 408) on xpath=//*[@id='root']/div/div[1]/div/div[3]/following-sibling::div[1]/div[2]/a[2
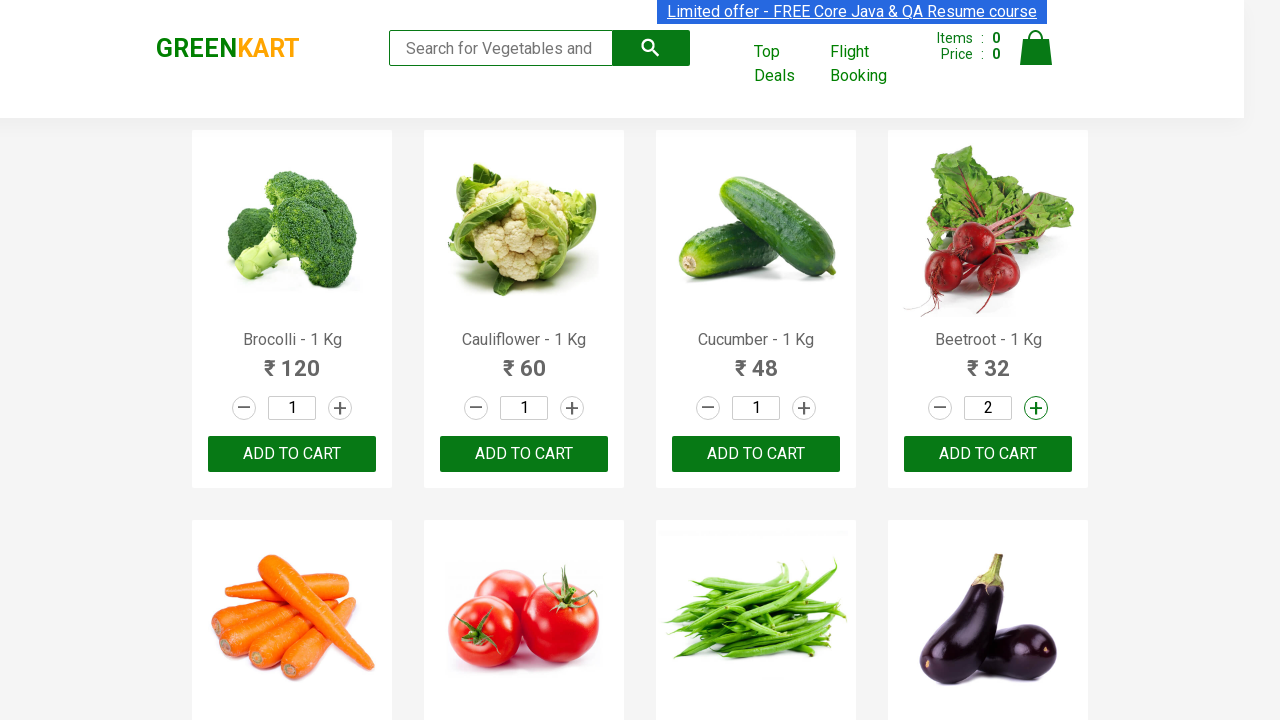

Clicked 'Add to Cart' button for Tomato product at (524, 360) on xpath=//*[text()='Tomato - 1 Kg']/following-sibling::div[2]/button
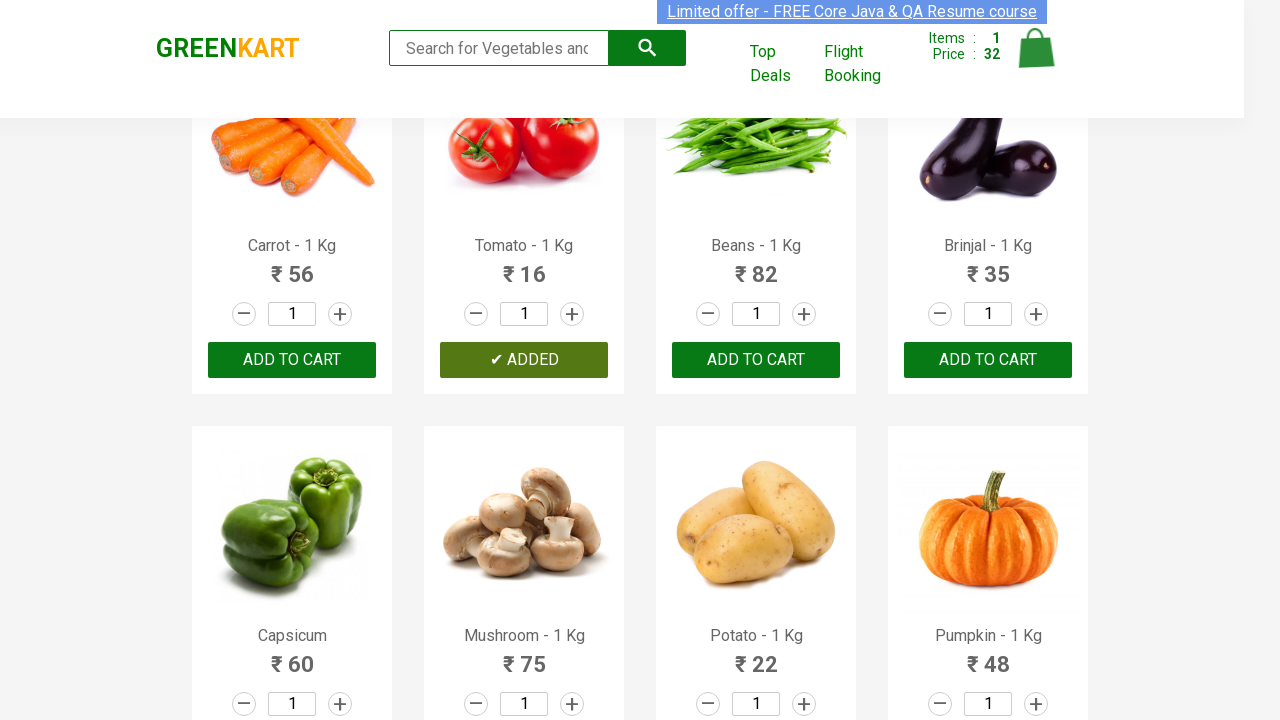

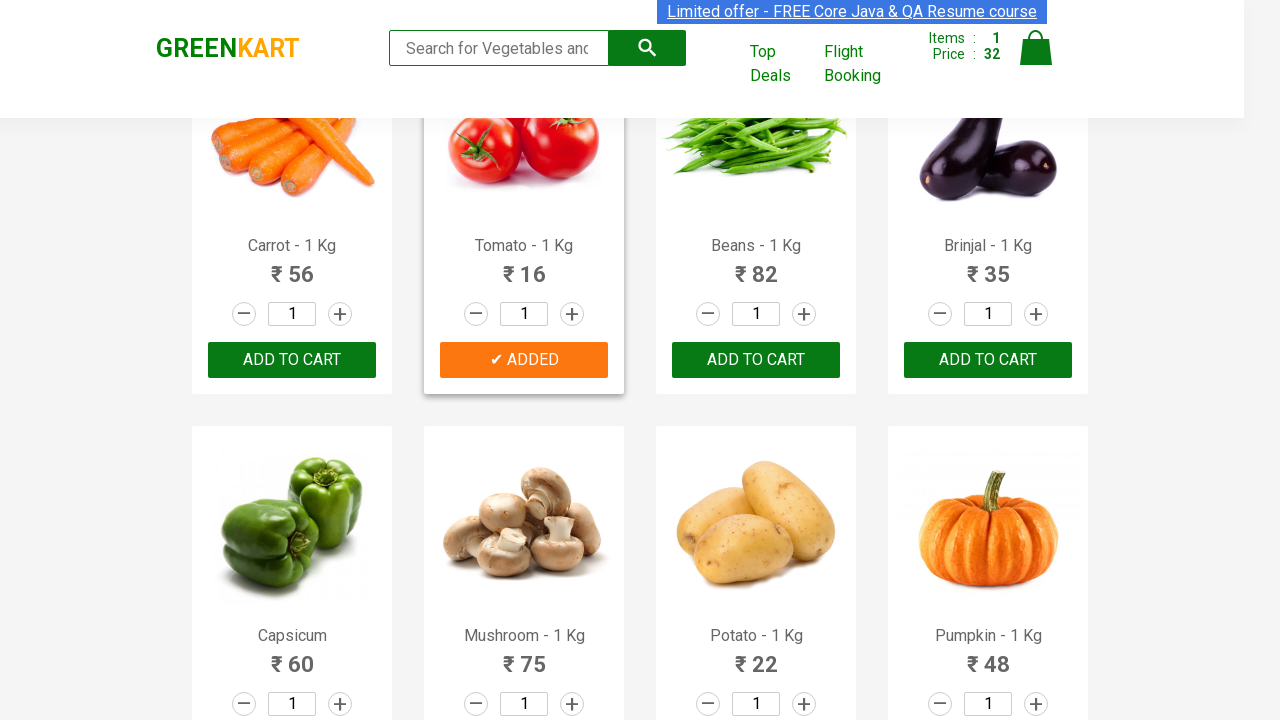